Tests the contact form by filling out all fields and submitting the form

Starting URL: https://lennertamas.github.io/blondesite/contact/

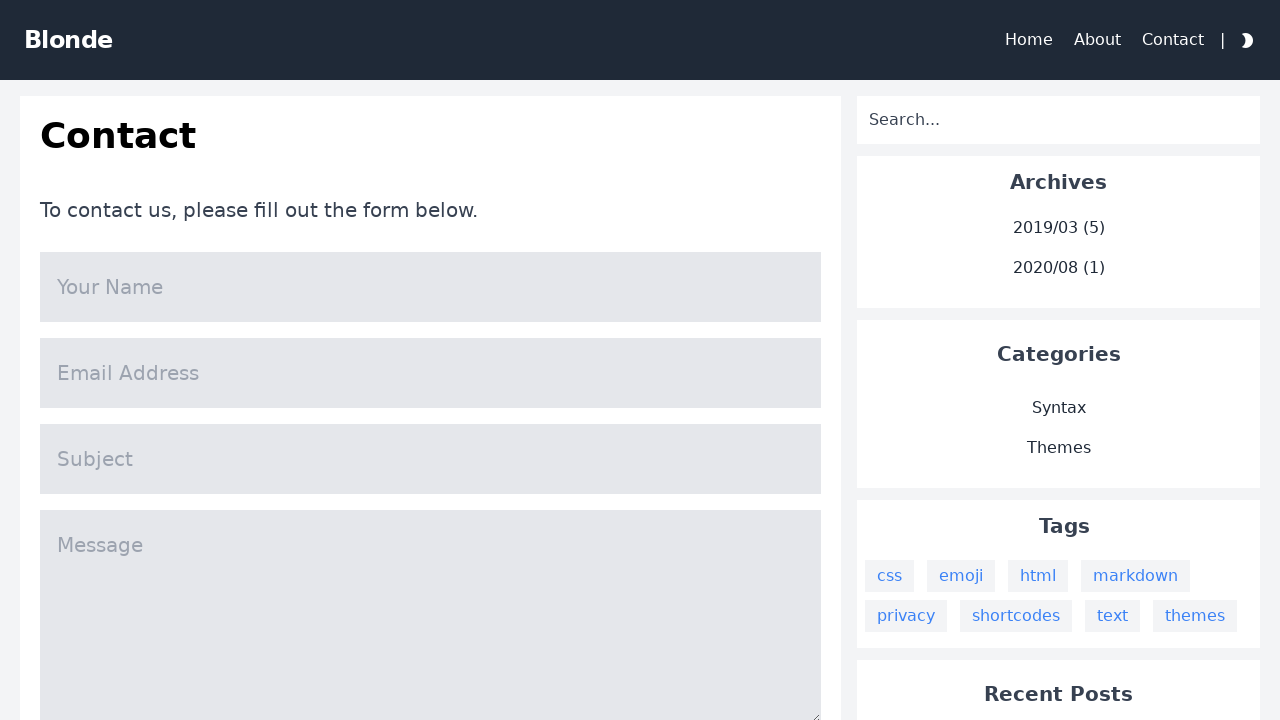

Waited 2 seconds for page to load
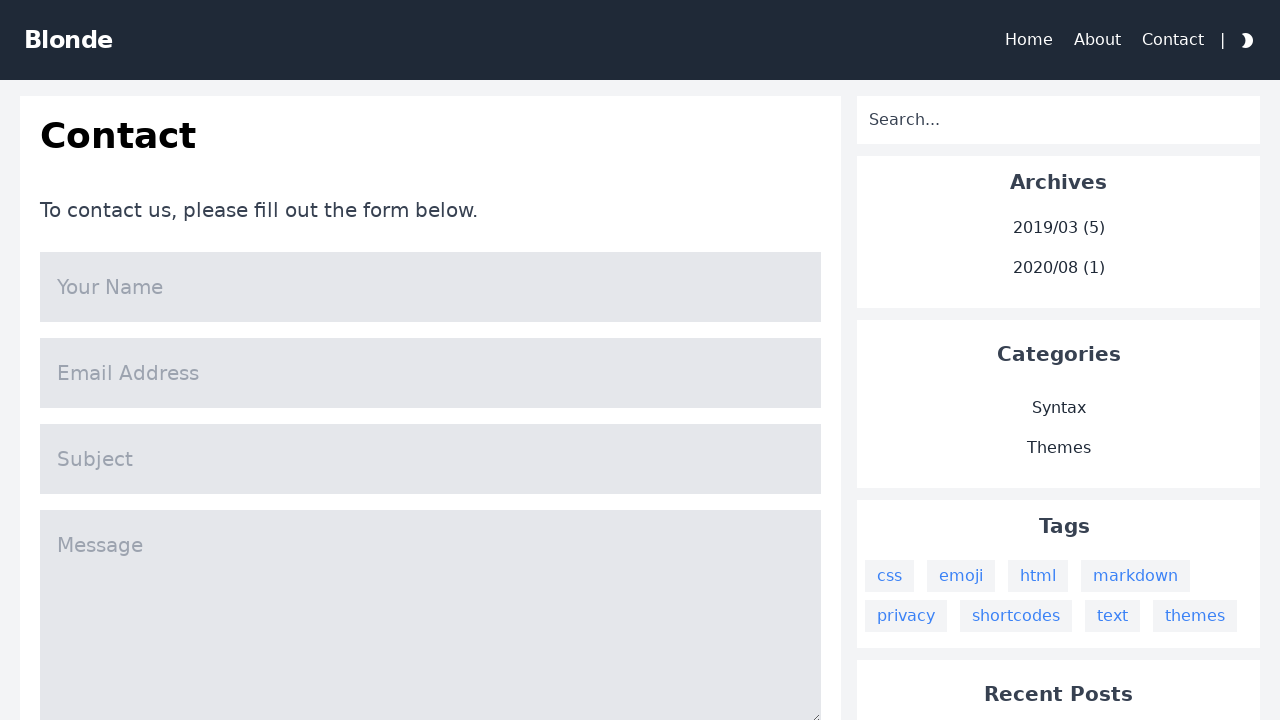

Filled name field with 'Neville Longbottom' on input[name='name']
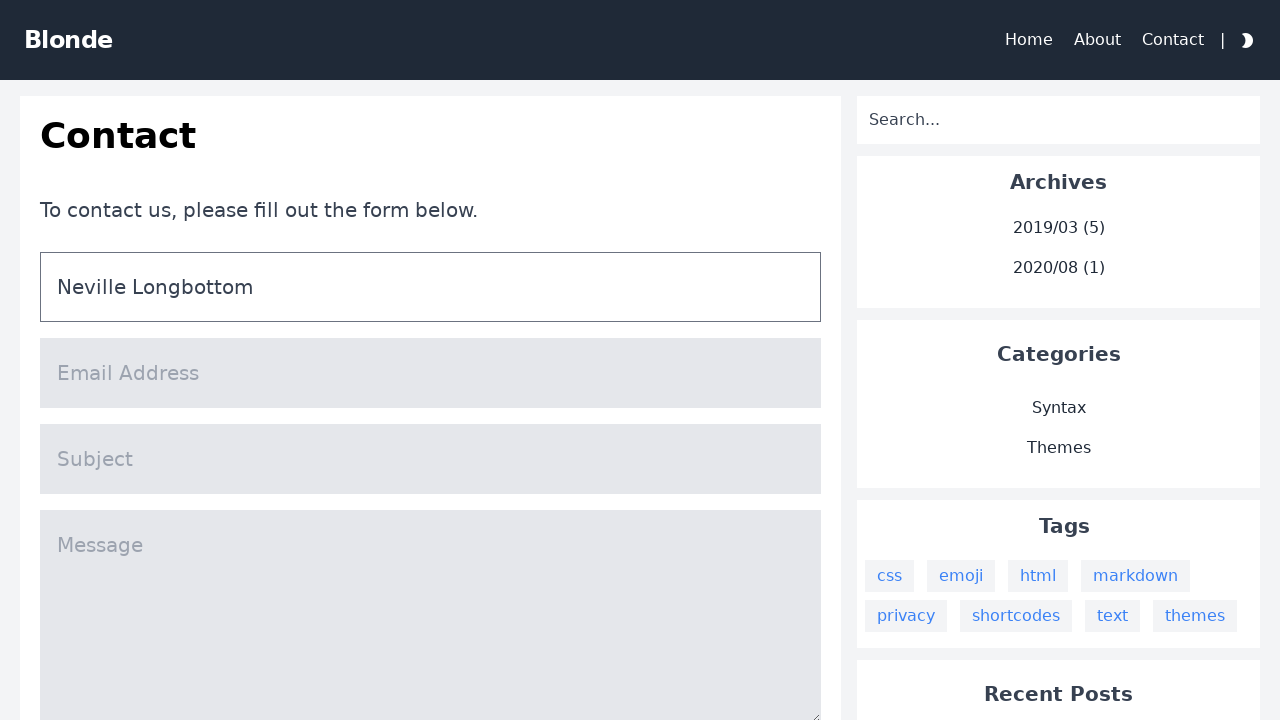

Filled email field with 'nevillelongbottom@roxfort.com' on input[name='mail']
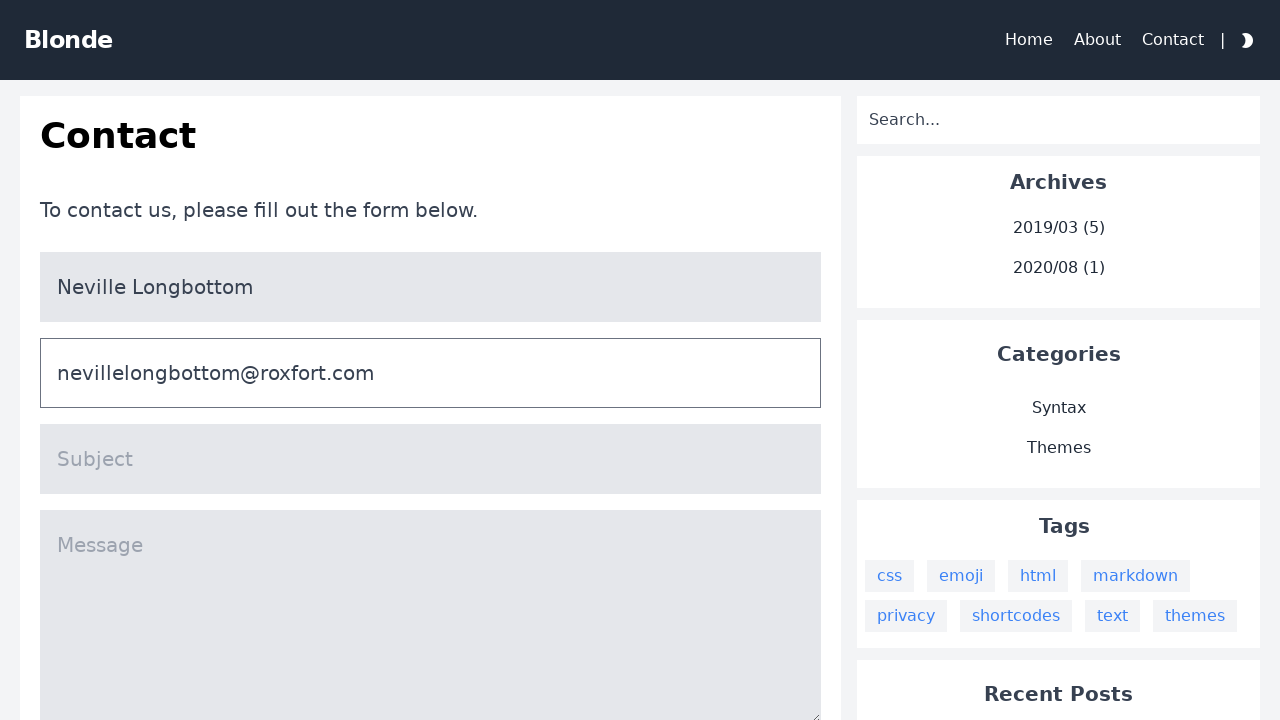

Filled subject field with 'I forgot when I take the exam' on input[name='title']
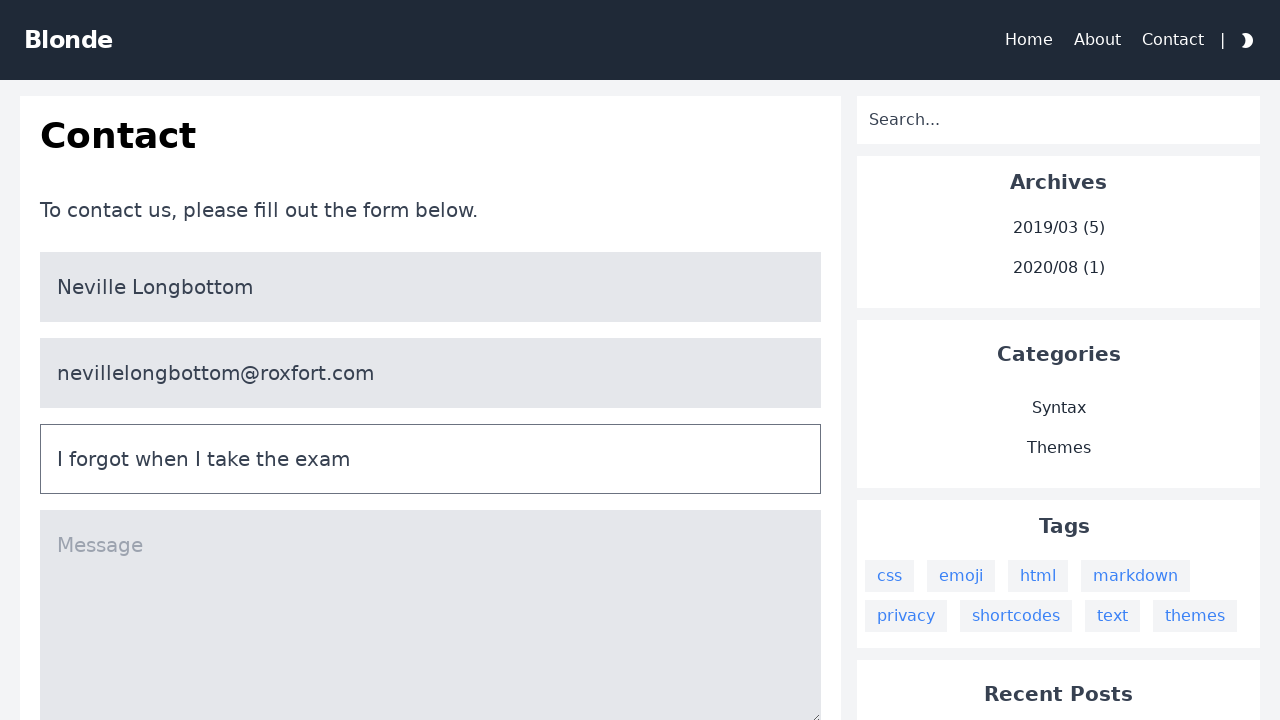

Filled message field with herbology exam inquiry on textarea[name='message']
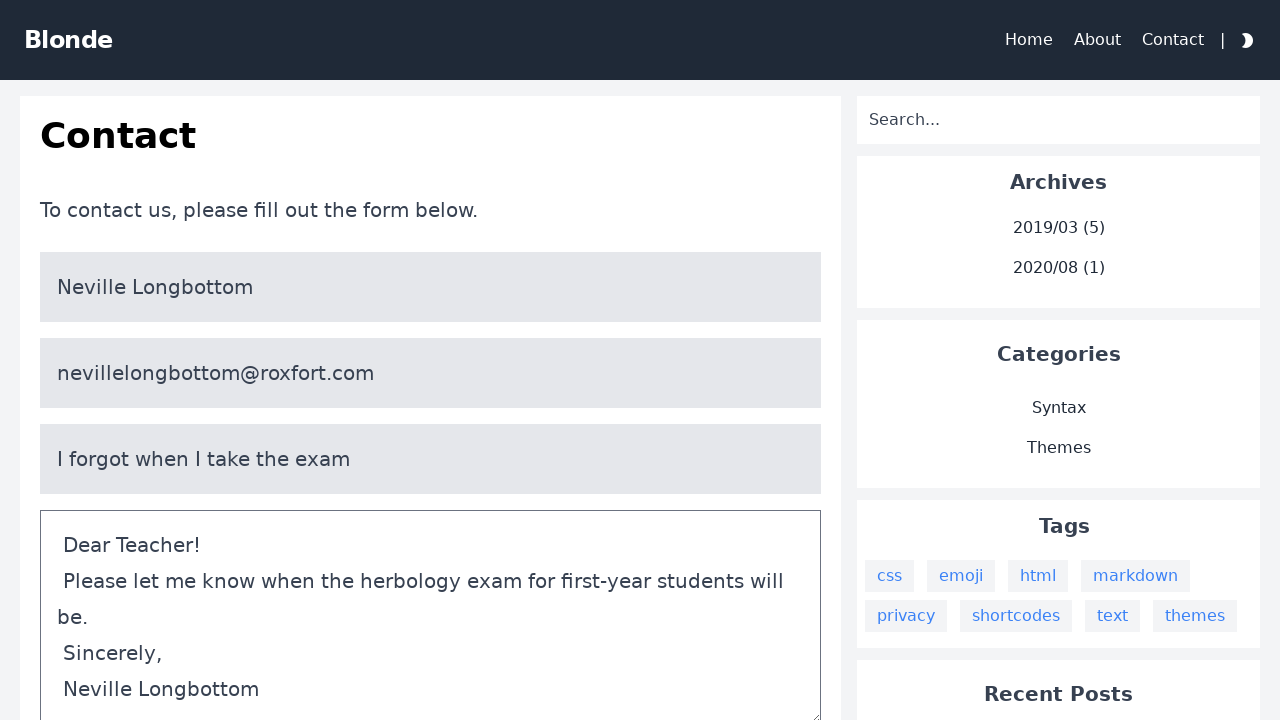

Clicked submit button to submit the contact form at (431, 360) on #content > div > div > div.bg-white.col-span-3.lg\:col-span-2.p-5.dark\:bg-warmg
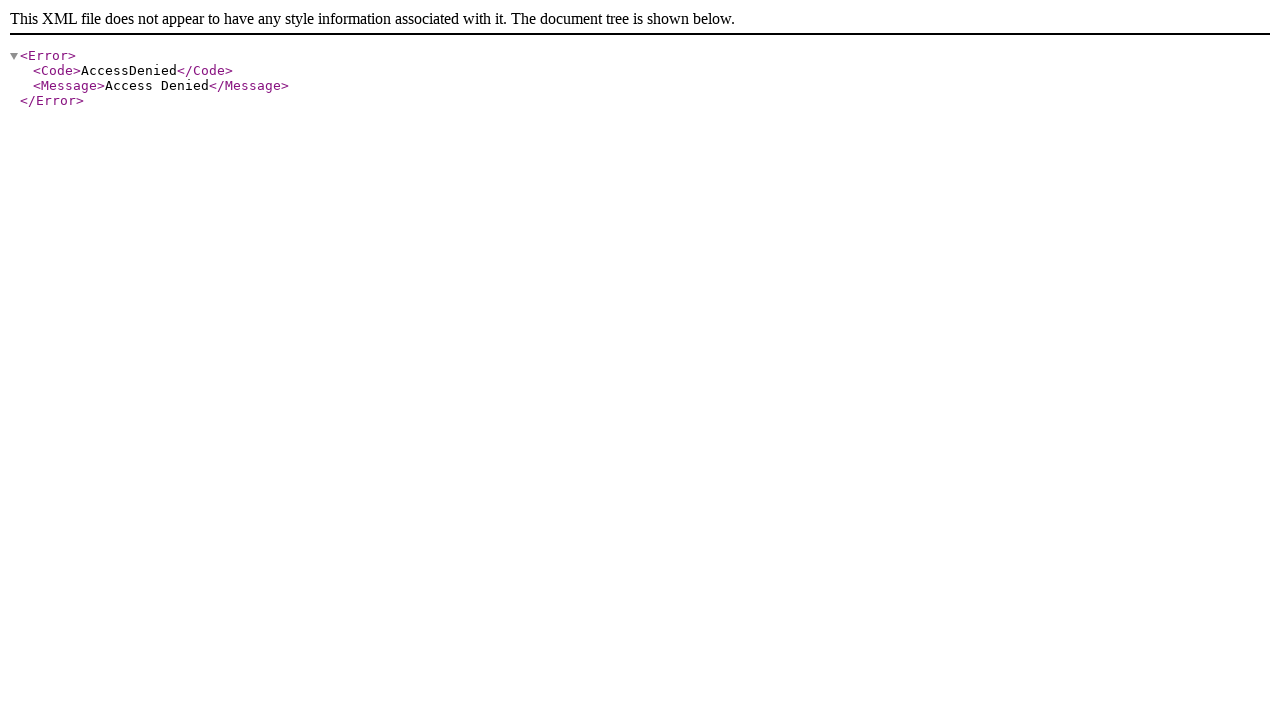

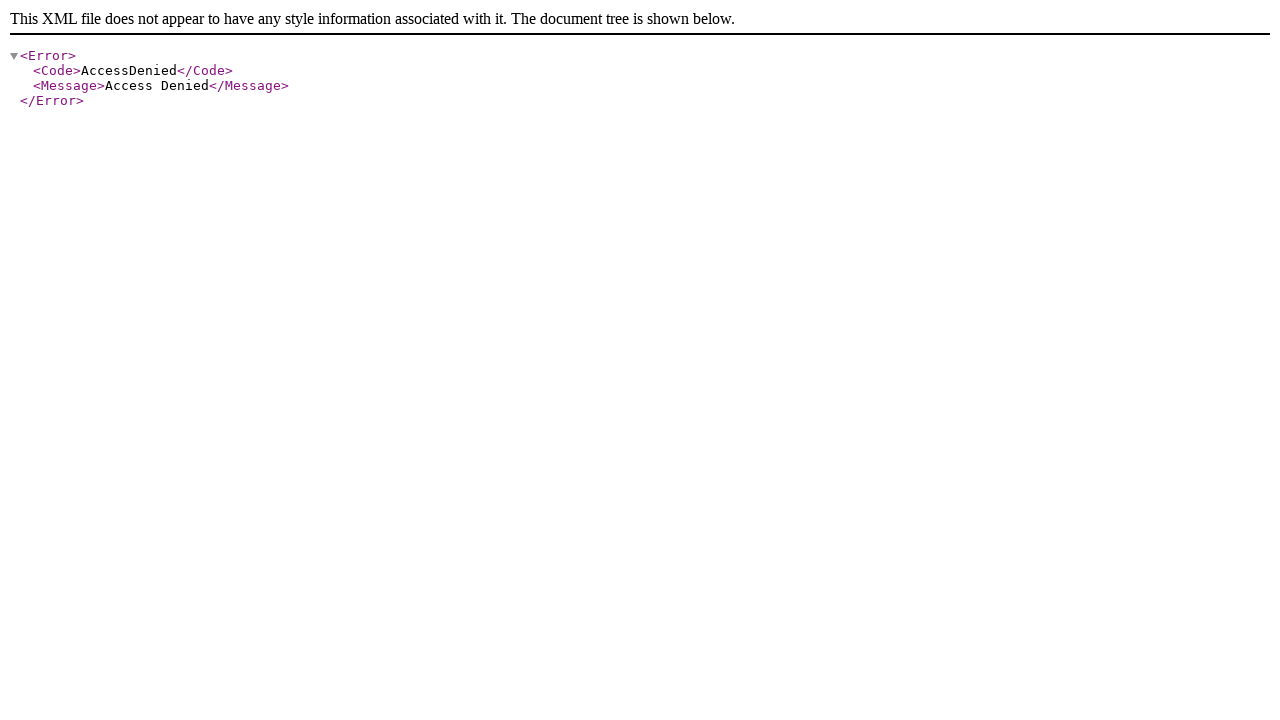